Tests the Selenium homepage by navigating to the site, locating the body element to verify page content loads, and maximizing the browser window.

Starting URL: https://selenium.dev/

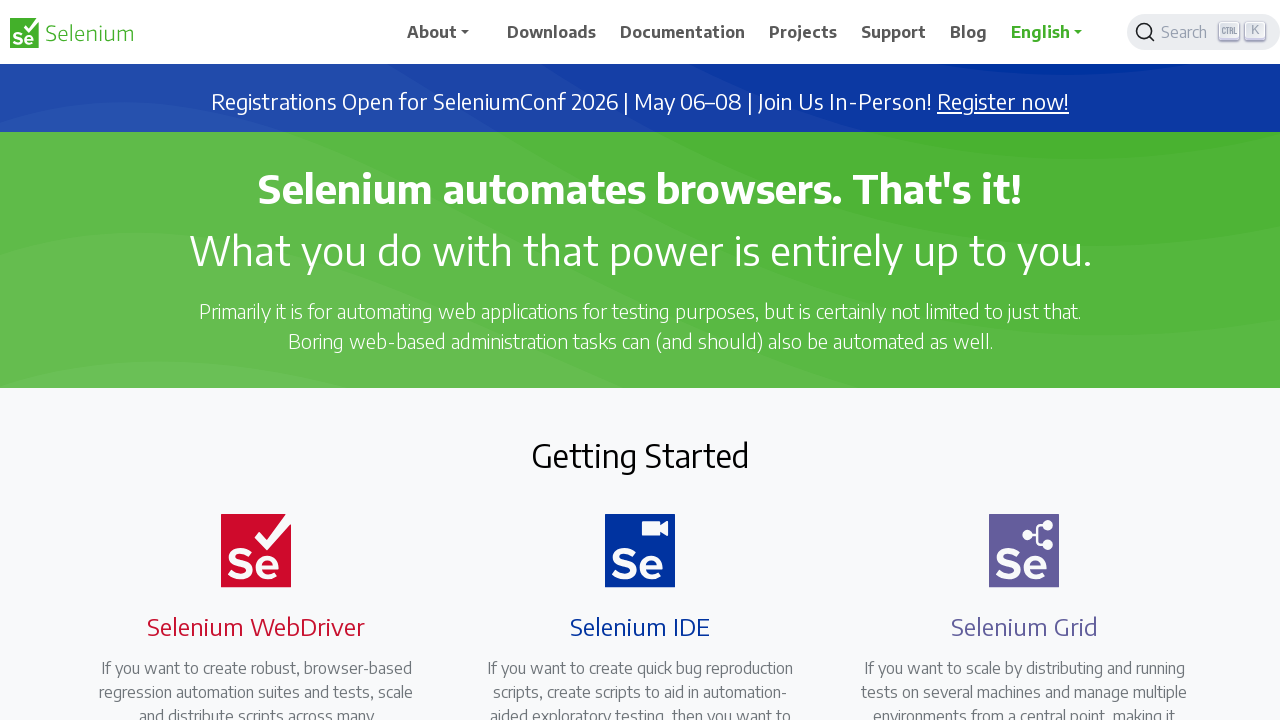

Navigated to Selenium homepage
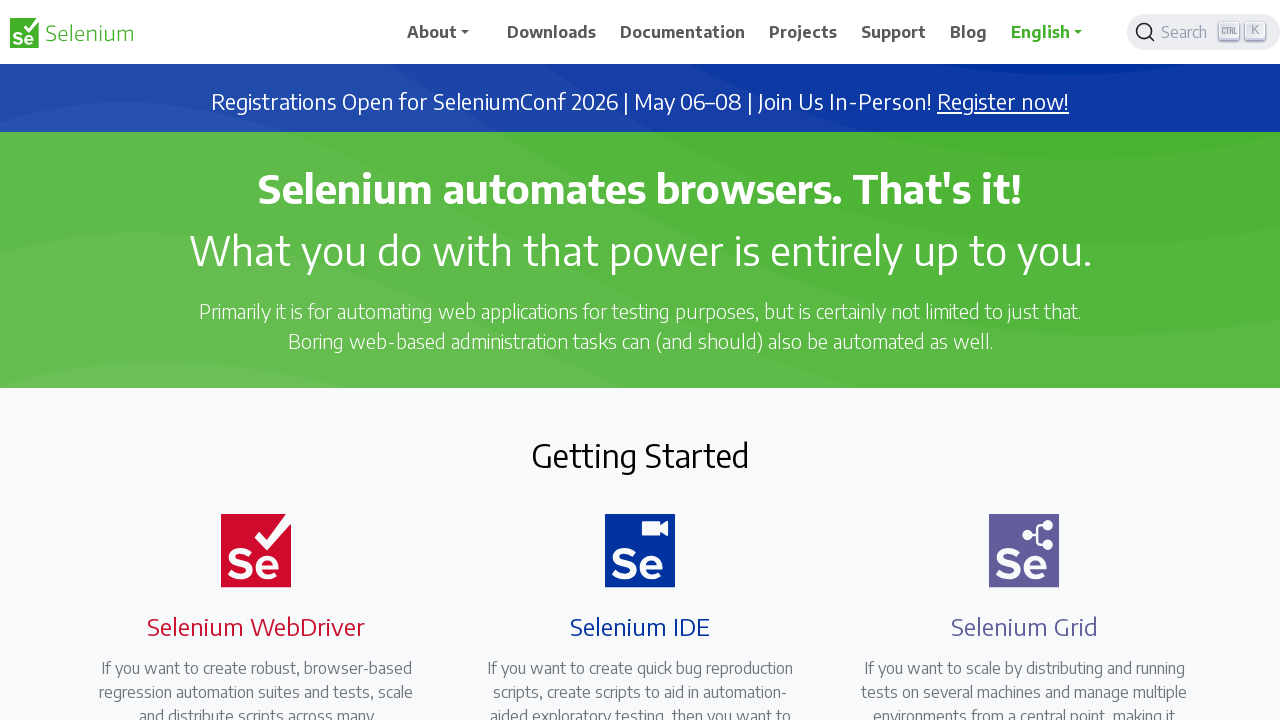

Body element loaded on Selenium homepage
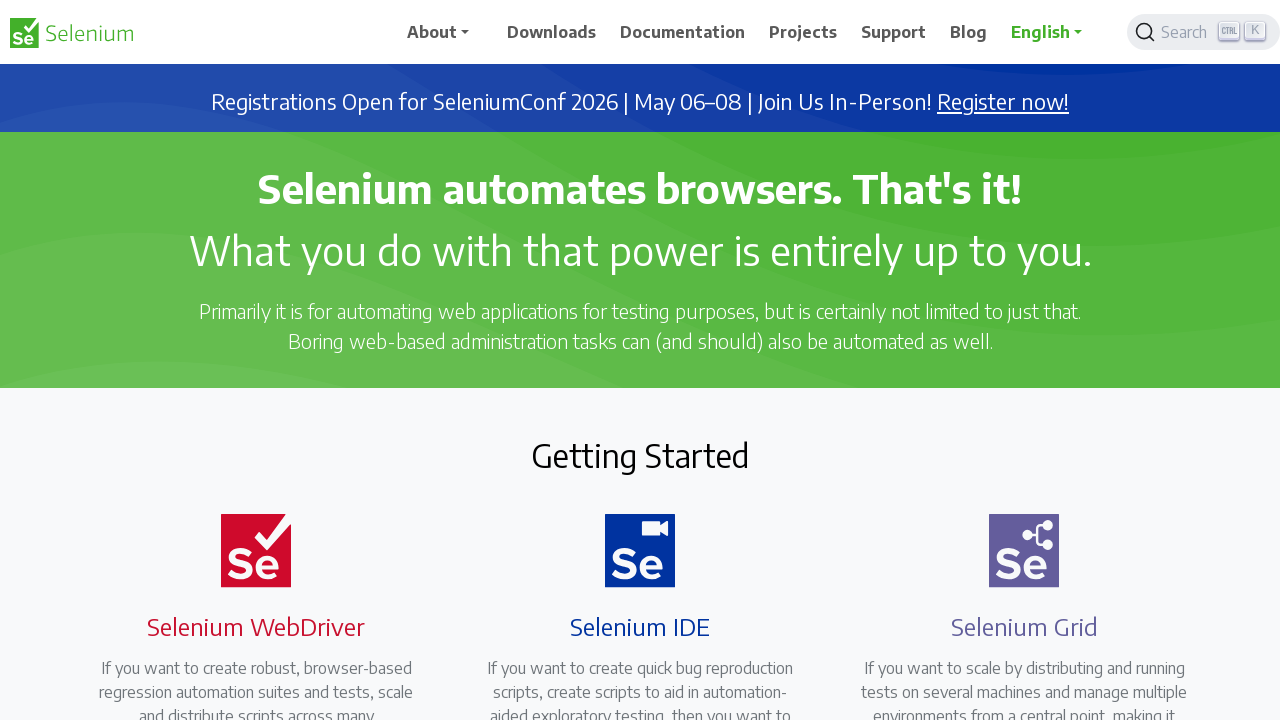

Retrieved body text content to verify page loaded
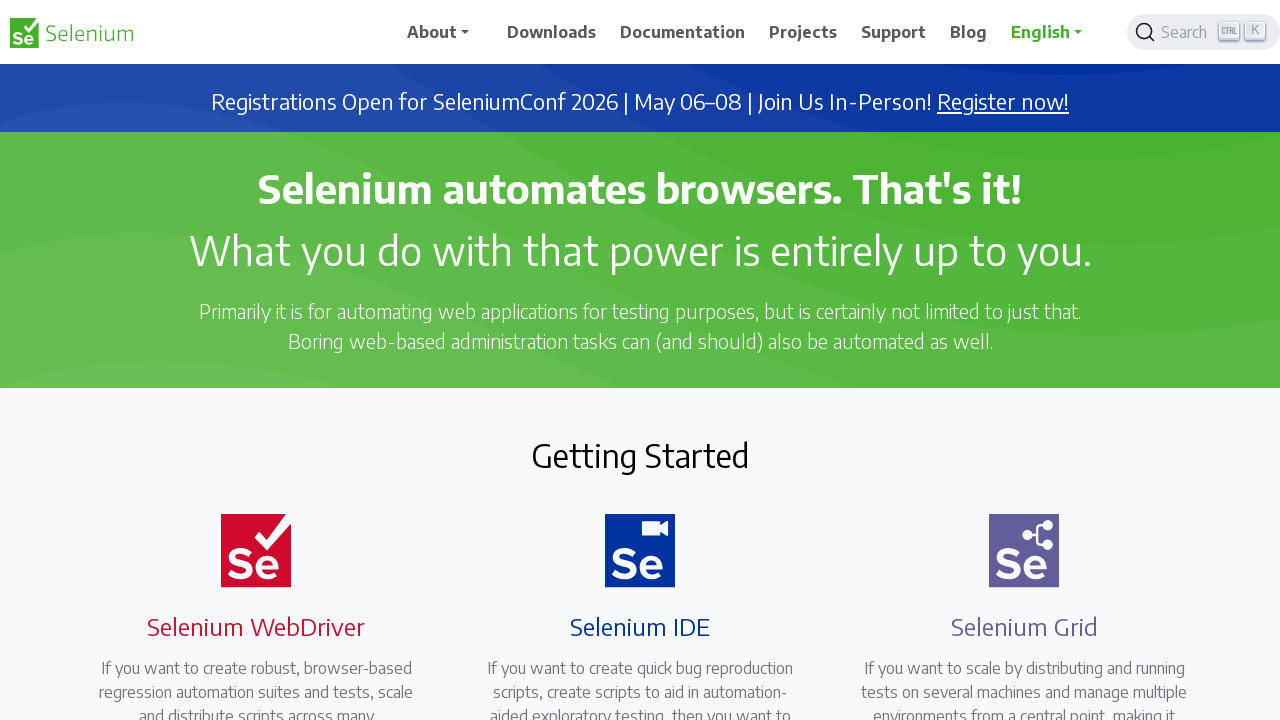

Maximized browser window to 1920x1080
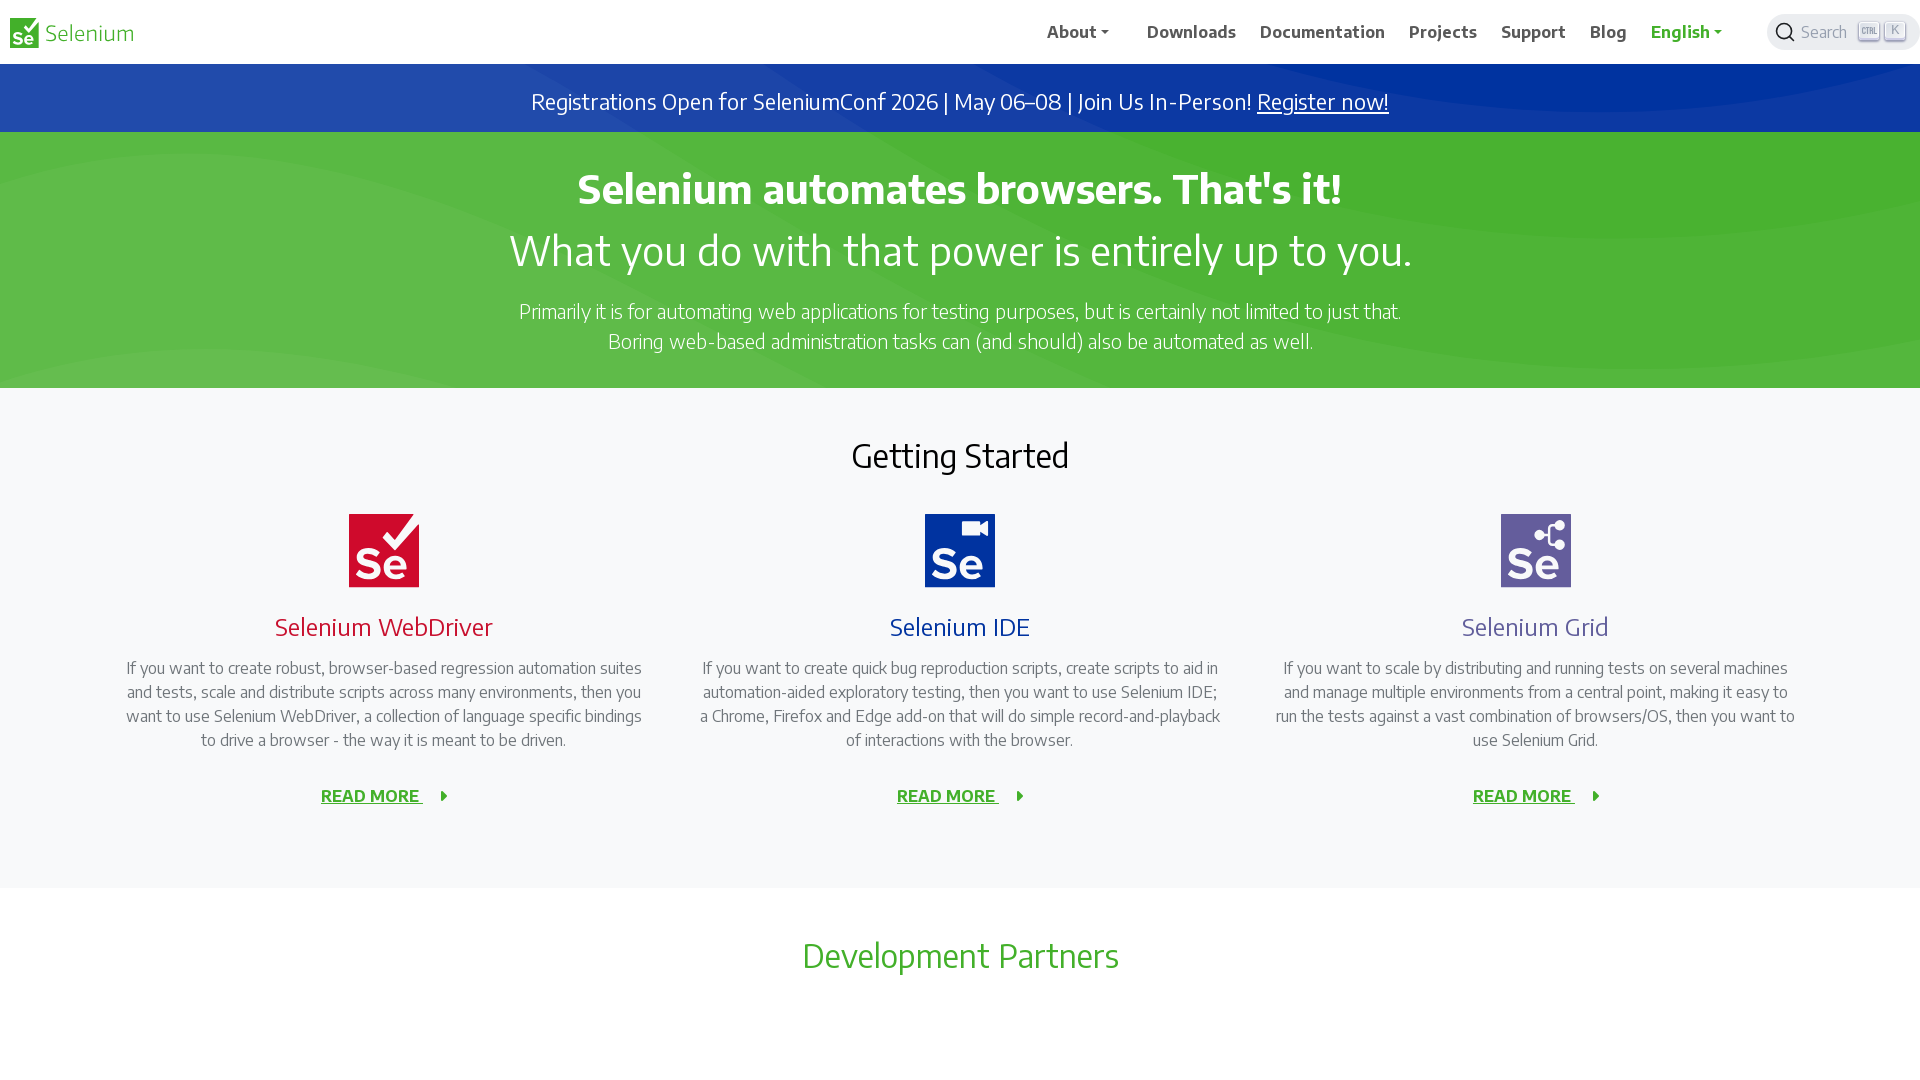

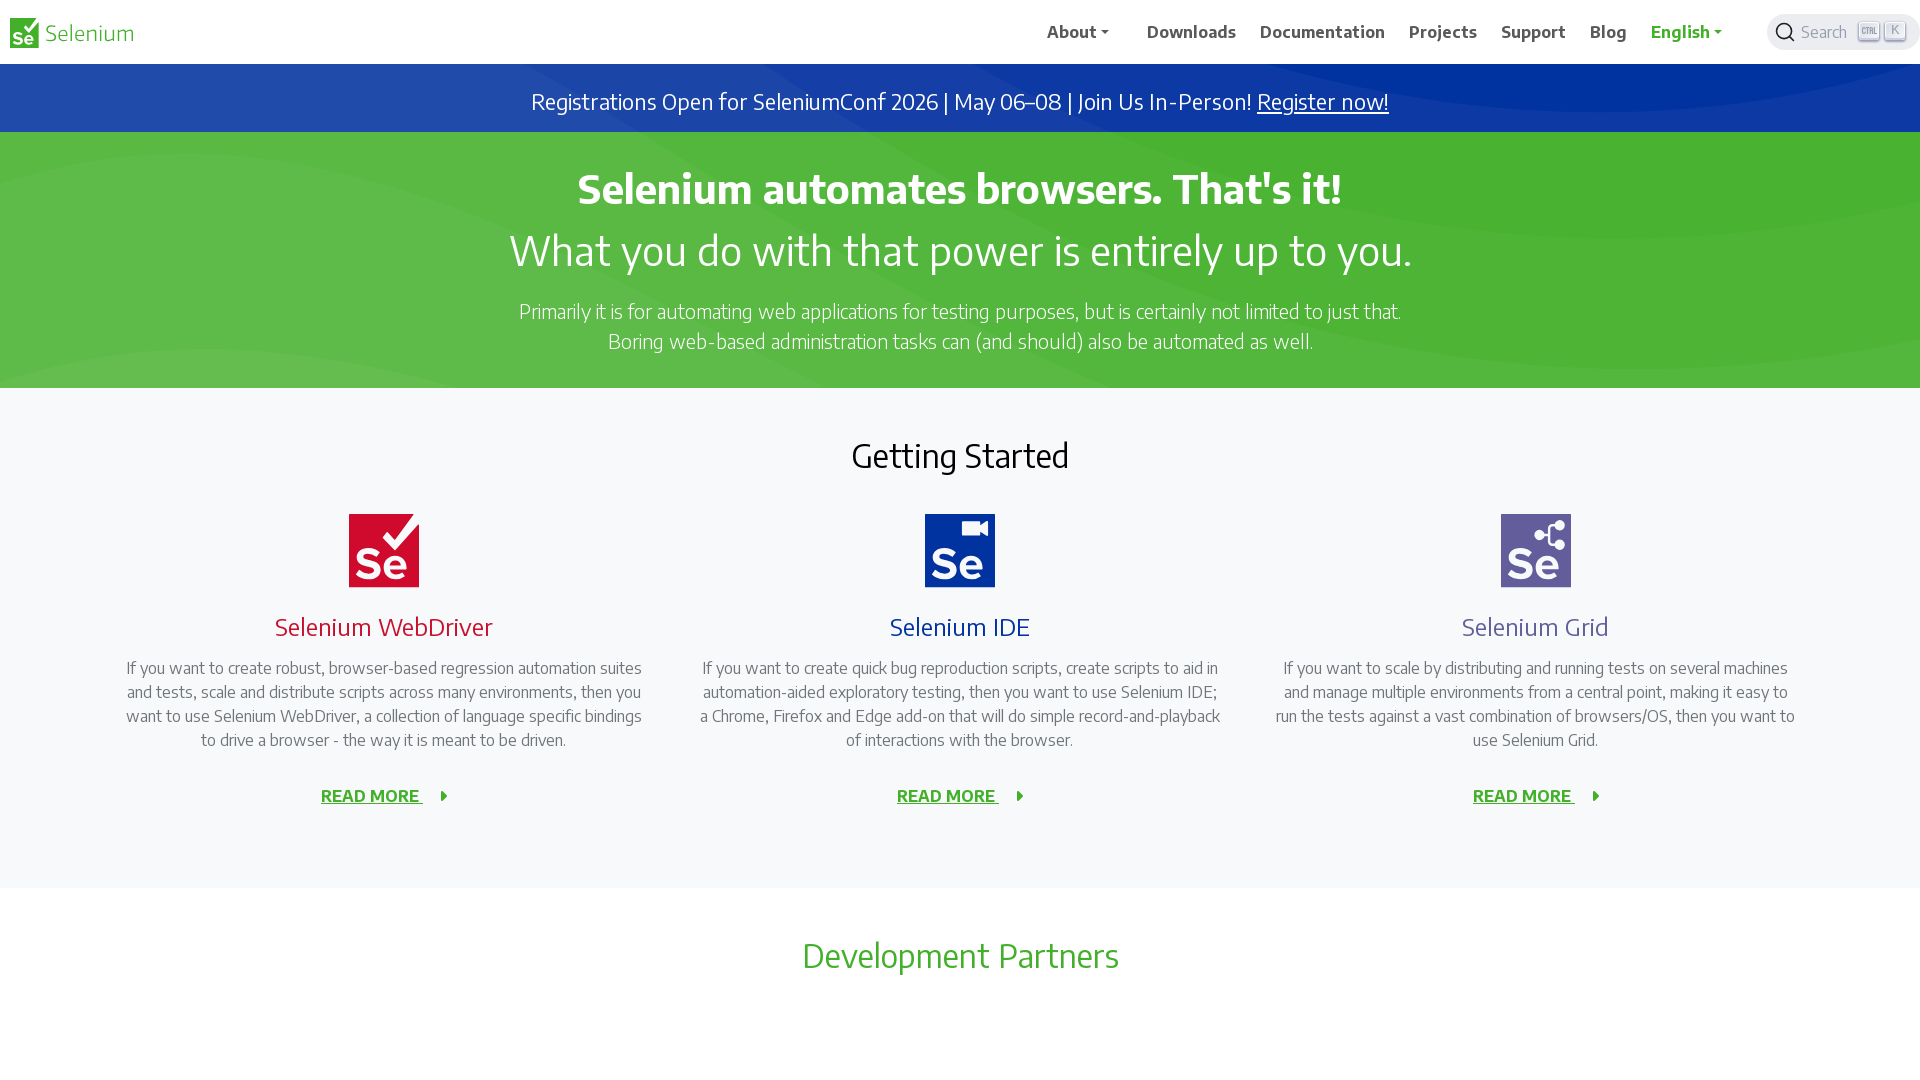